Tests browser window fullscreen functionality by maximizing the window to fullscreen mode

Starting URL: https://www.gov.bg/

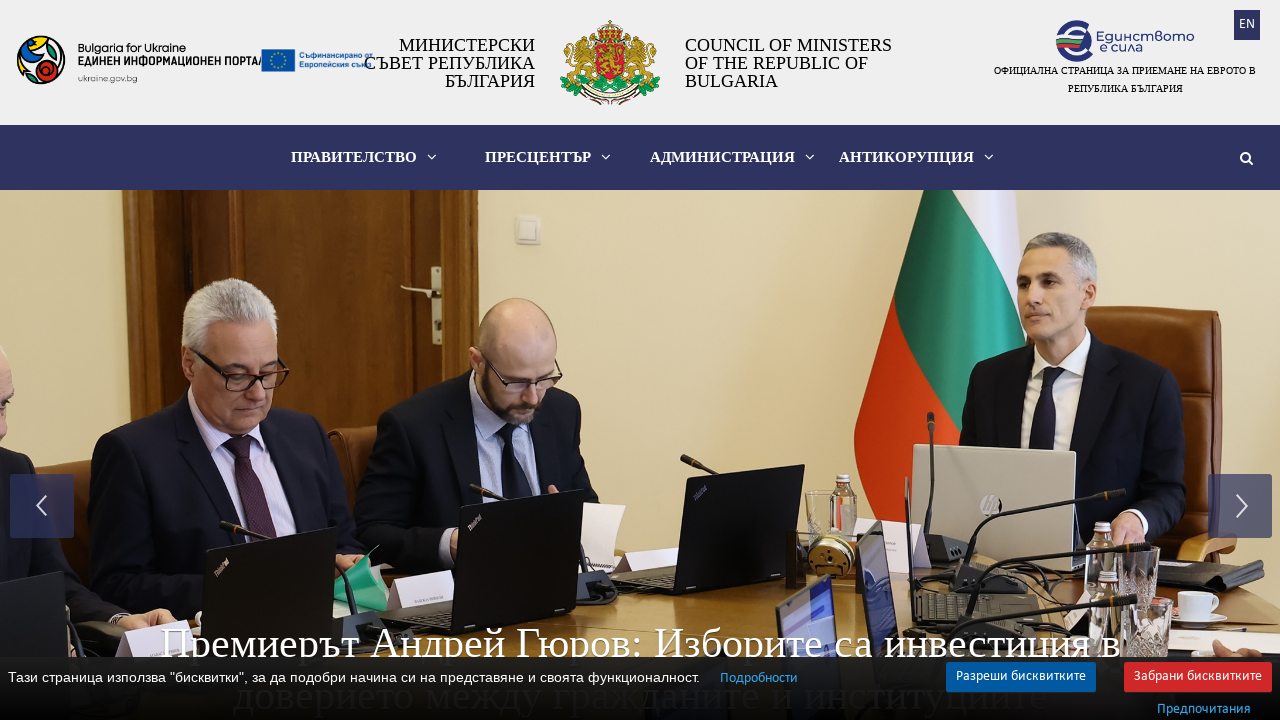

Set viewport size to 1920x1080 to simulate fullscreen mode
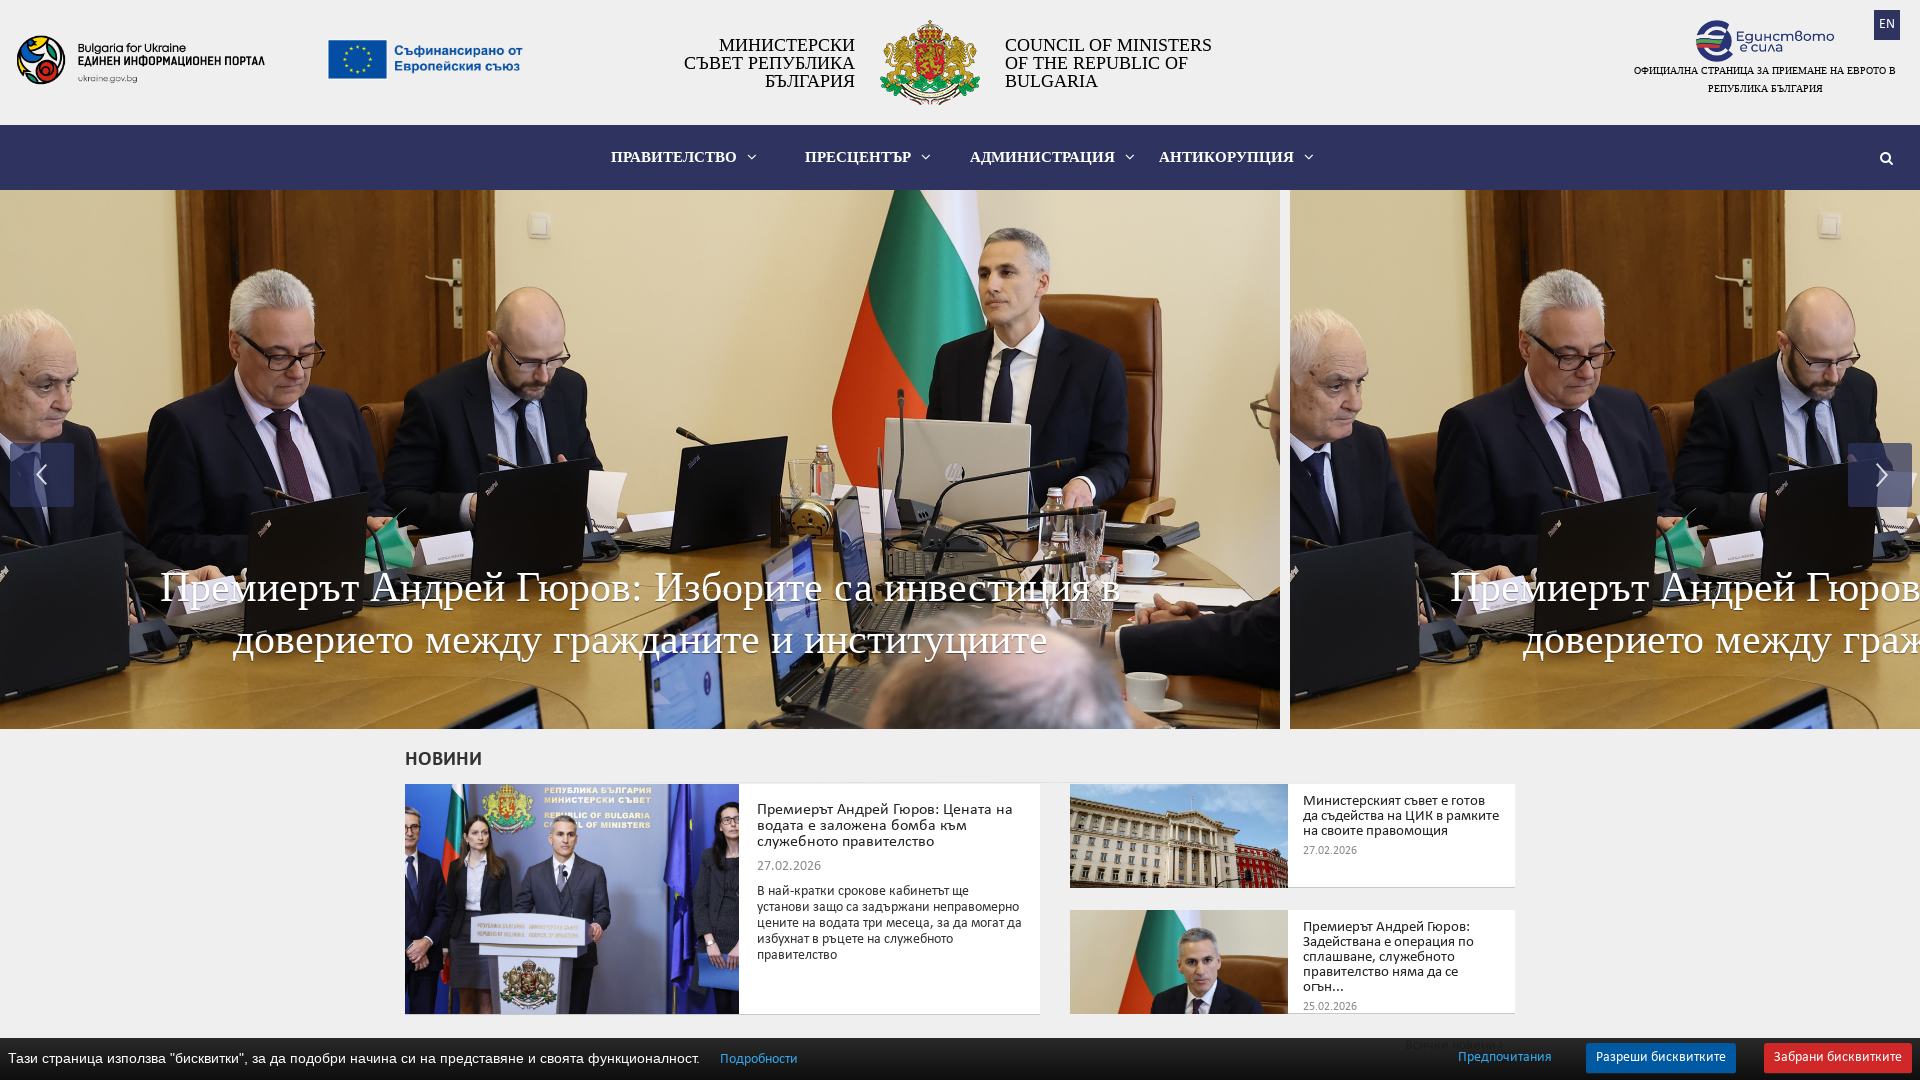

Waited 2 seconds to observe fullscreen viewport change
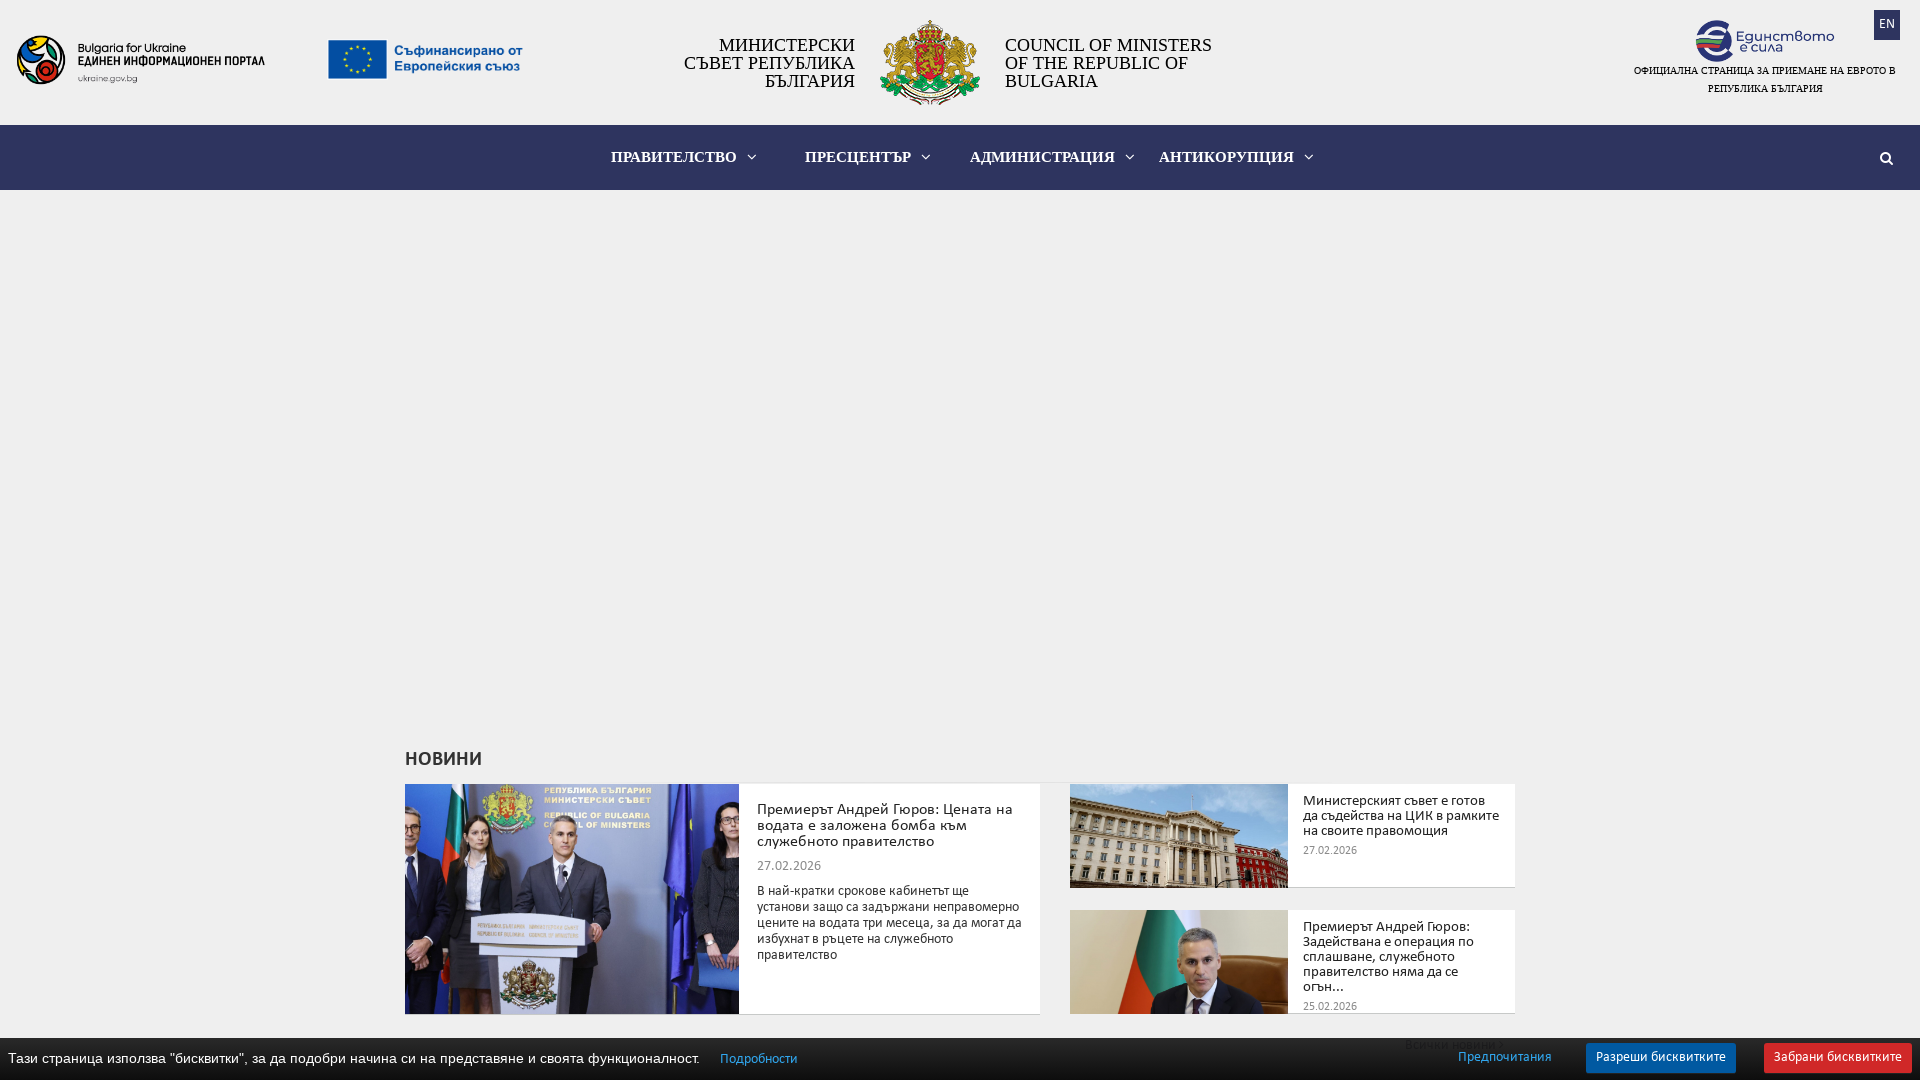

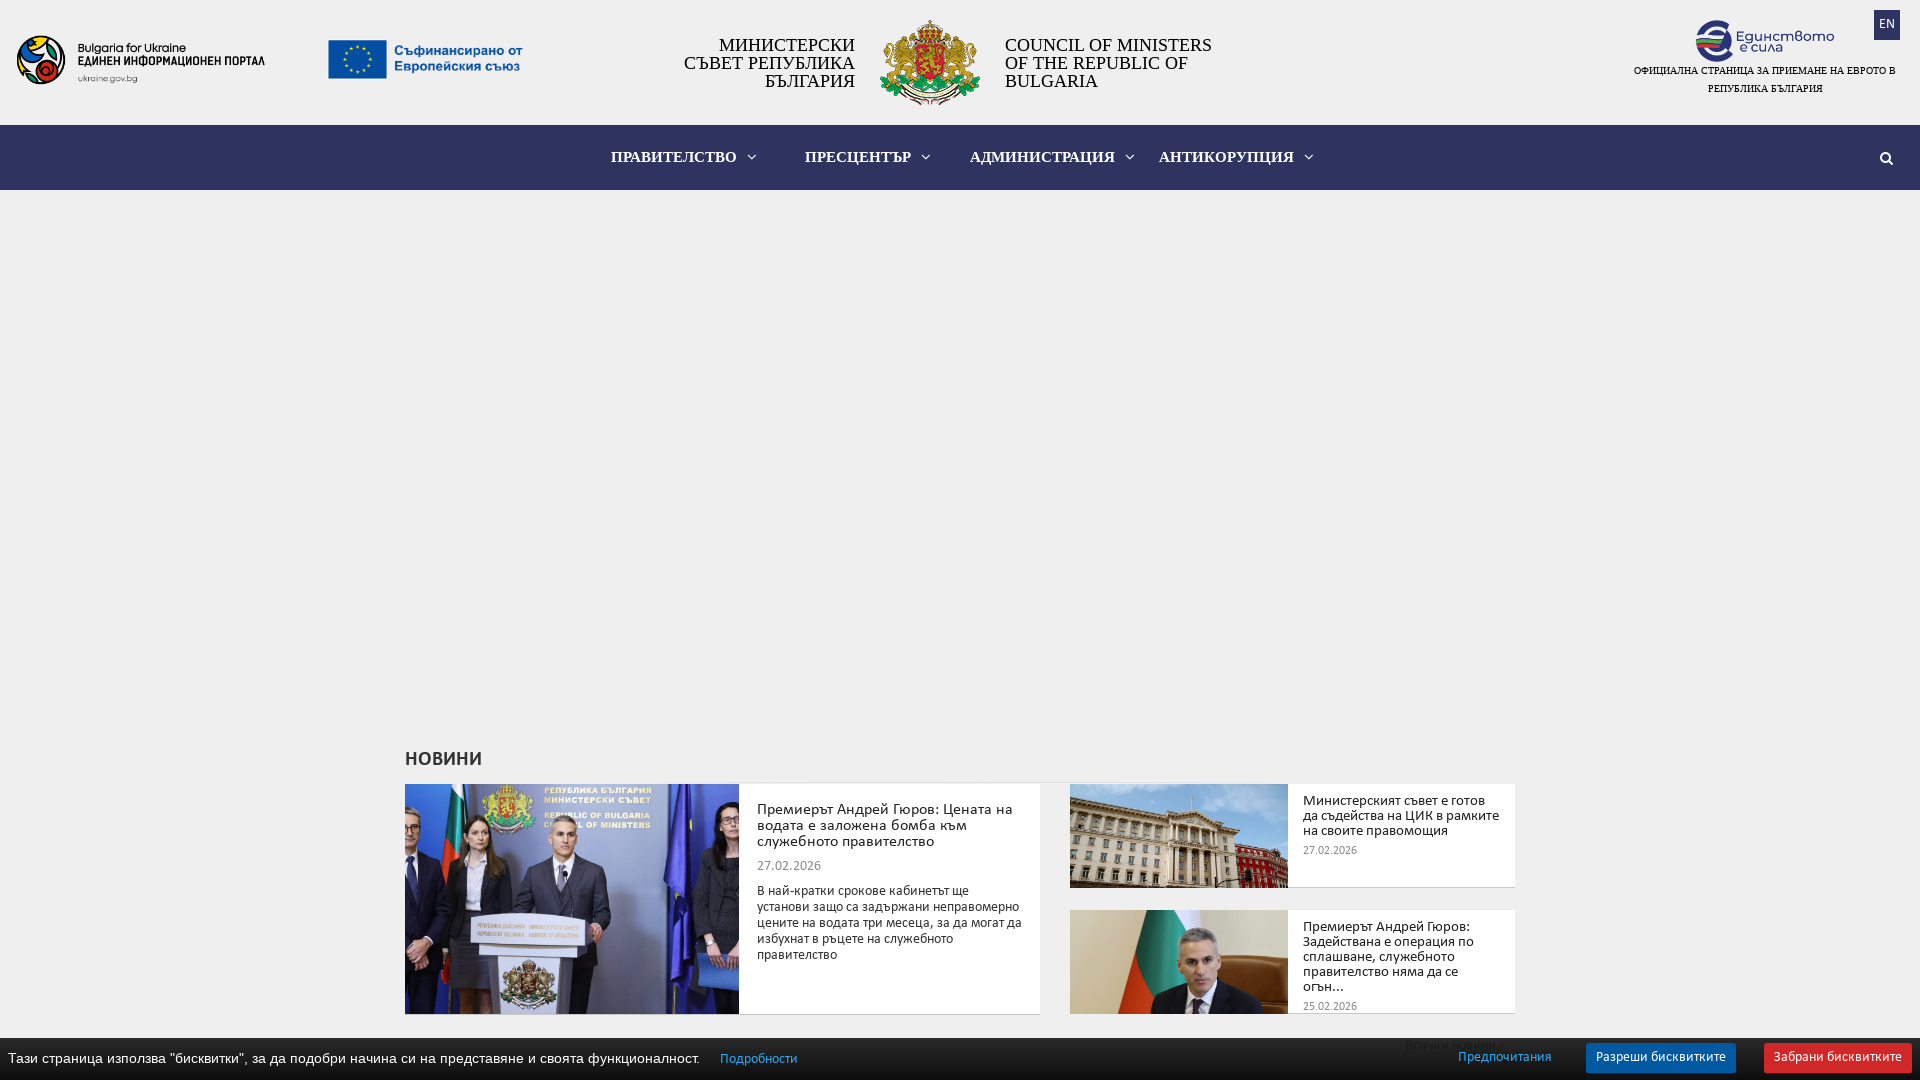